Tests dropdown functionality by scrolling to and interacting with a select element to verify options are available

Starting URL: https://testautomationpractice.blogspot.com/

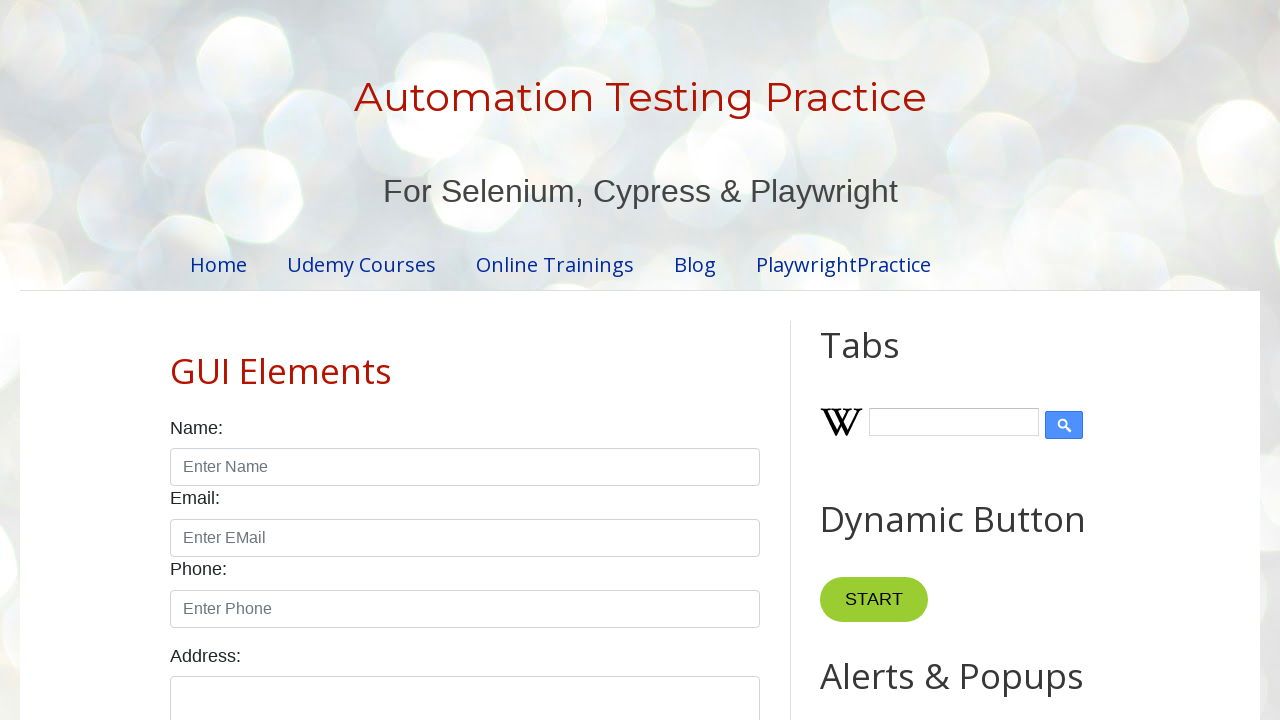

Scrolled down 450 pixels to locate dropdown element
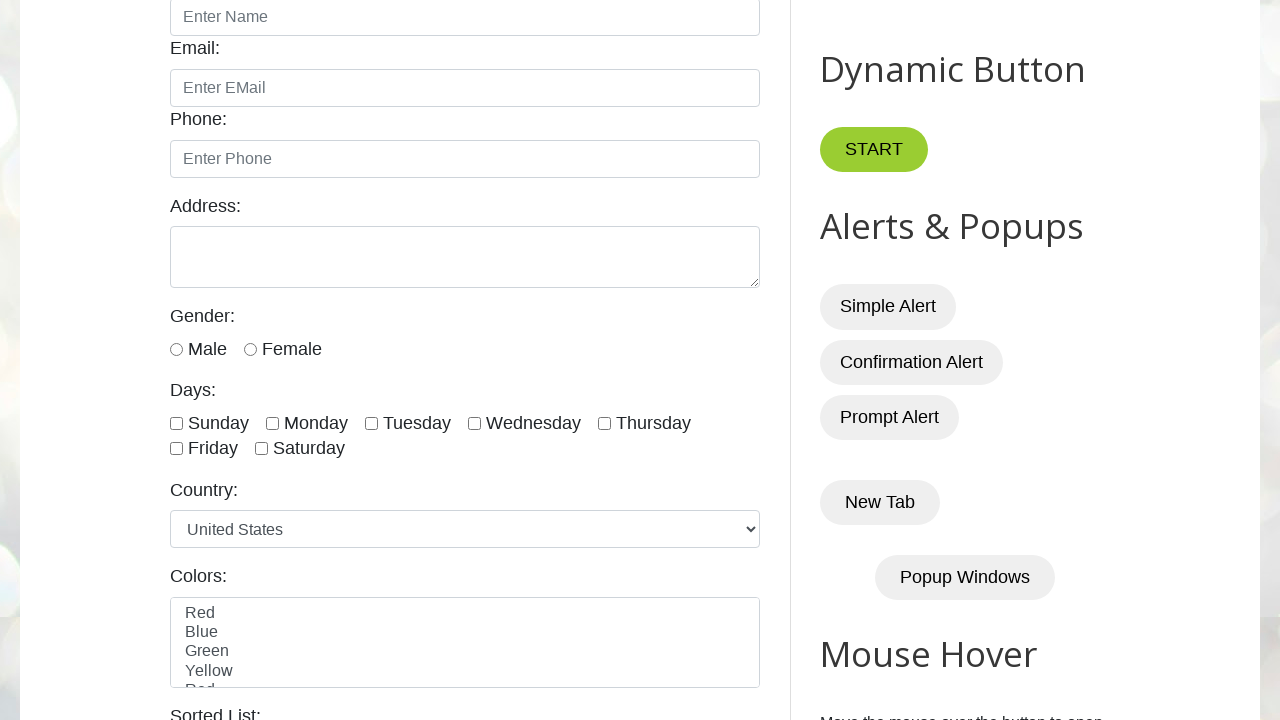

Waited for dropdown element with id 'colors' to be present
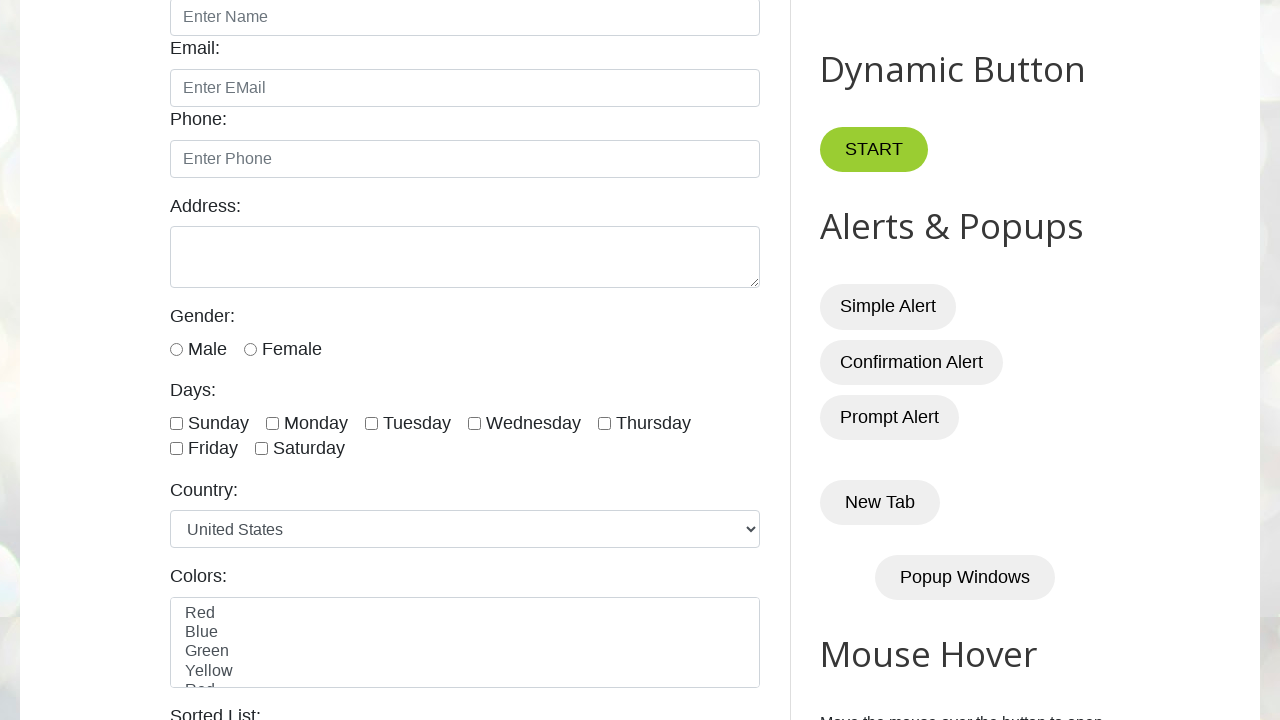

Clicked on the dropdown to open it at (465, 642) on select#colors
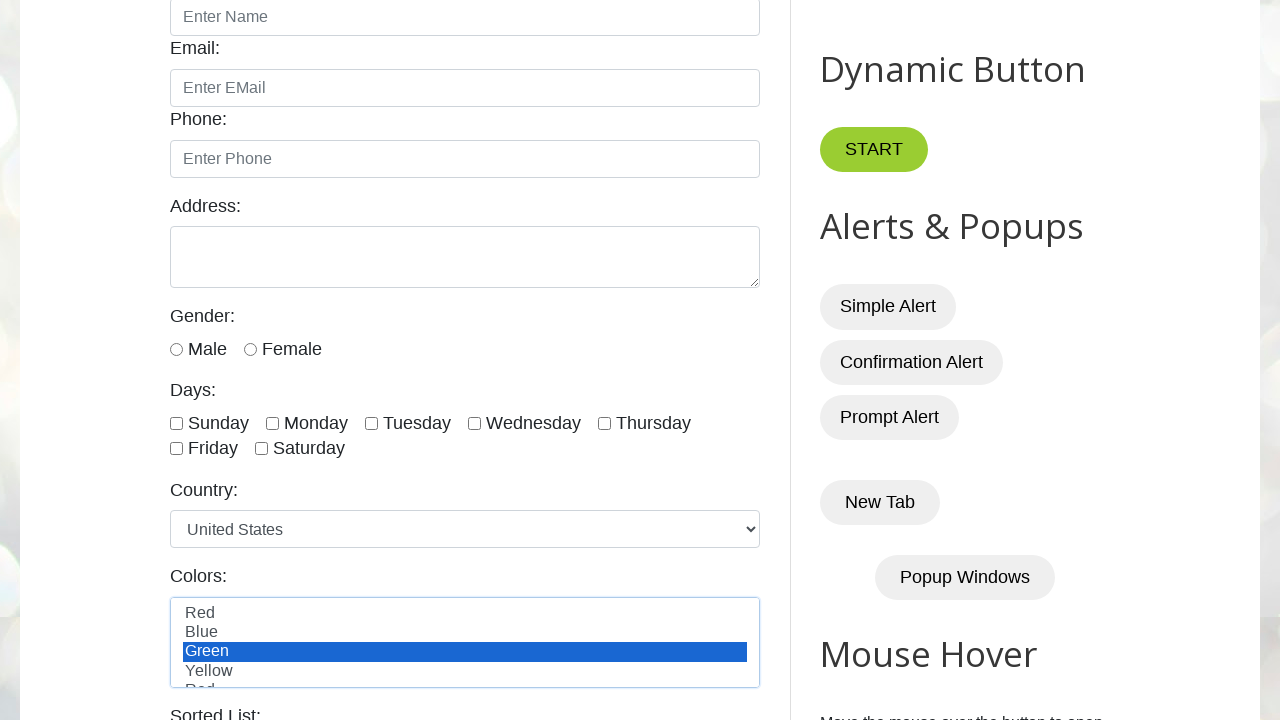

Verified that dropdown options are available and loaded
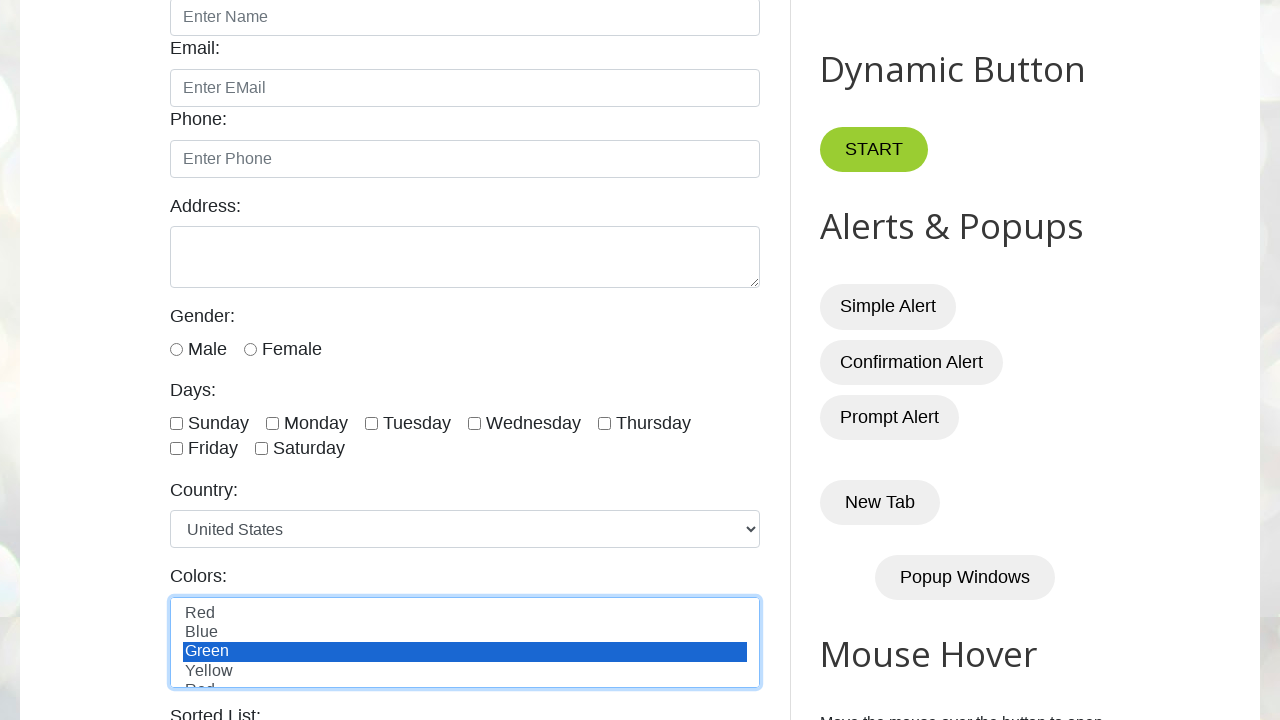

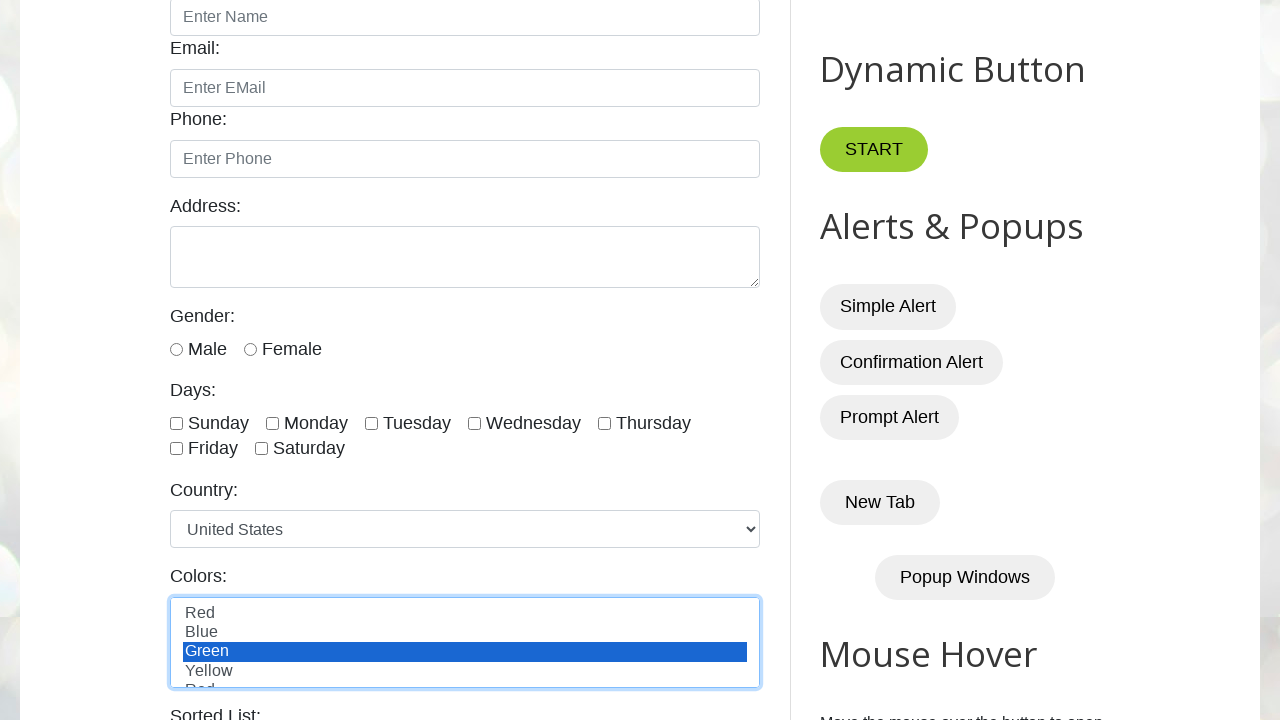